Tests the horizontal slider functionality by moving the slider to a specific value using keyboard arrow keys and verifying the displayed value updates correctly.

Starting URL: http://the-internet.herokuapp.com/horizontal_slider

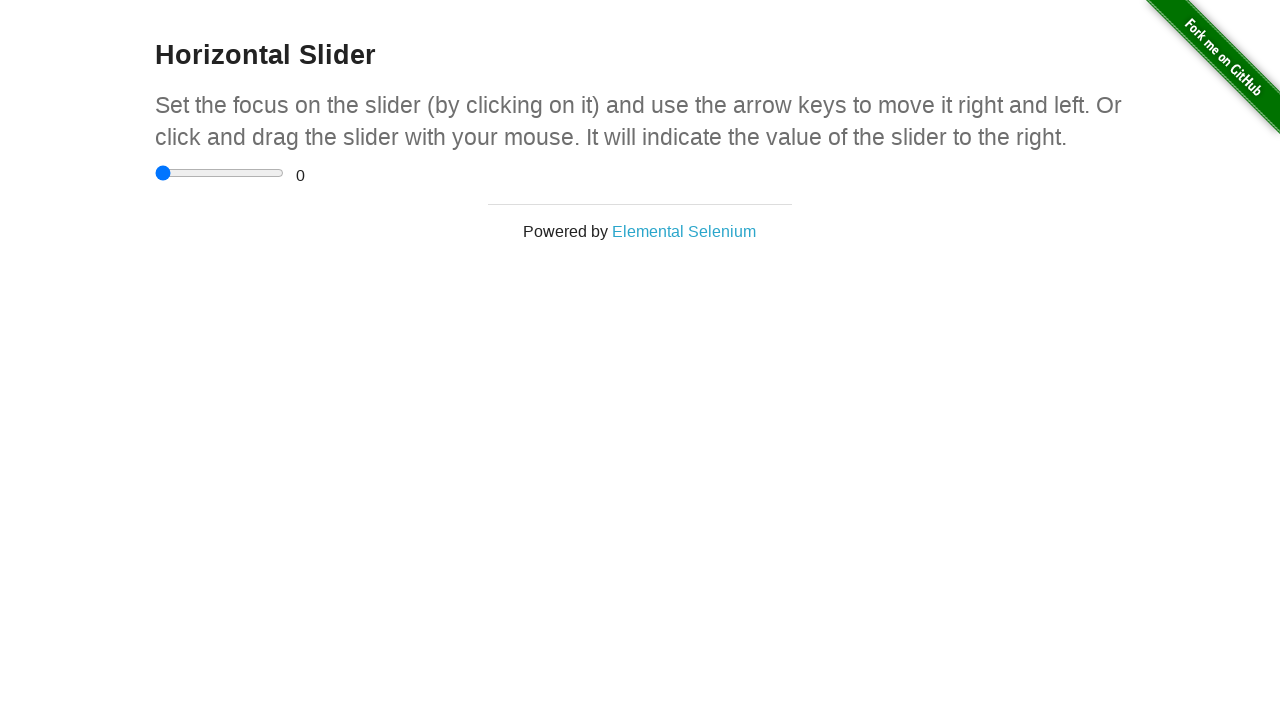

Focused on the horizontal slider input element on input[type='range']
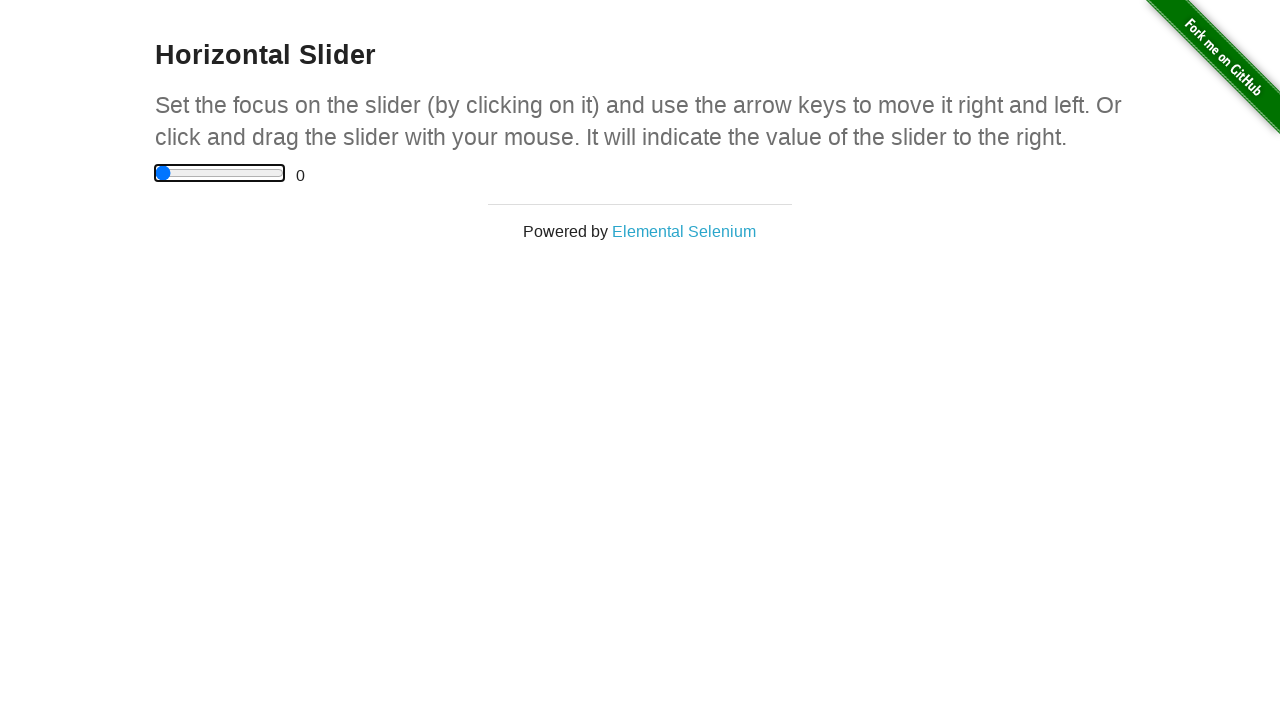

Pressed Enter to activate the slider on input[type='range']
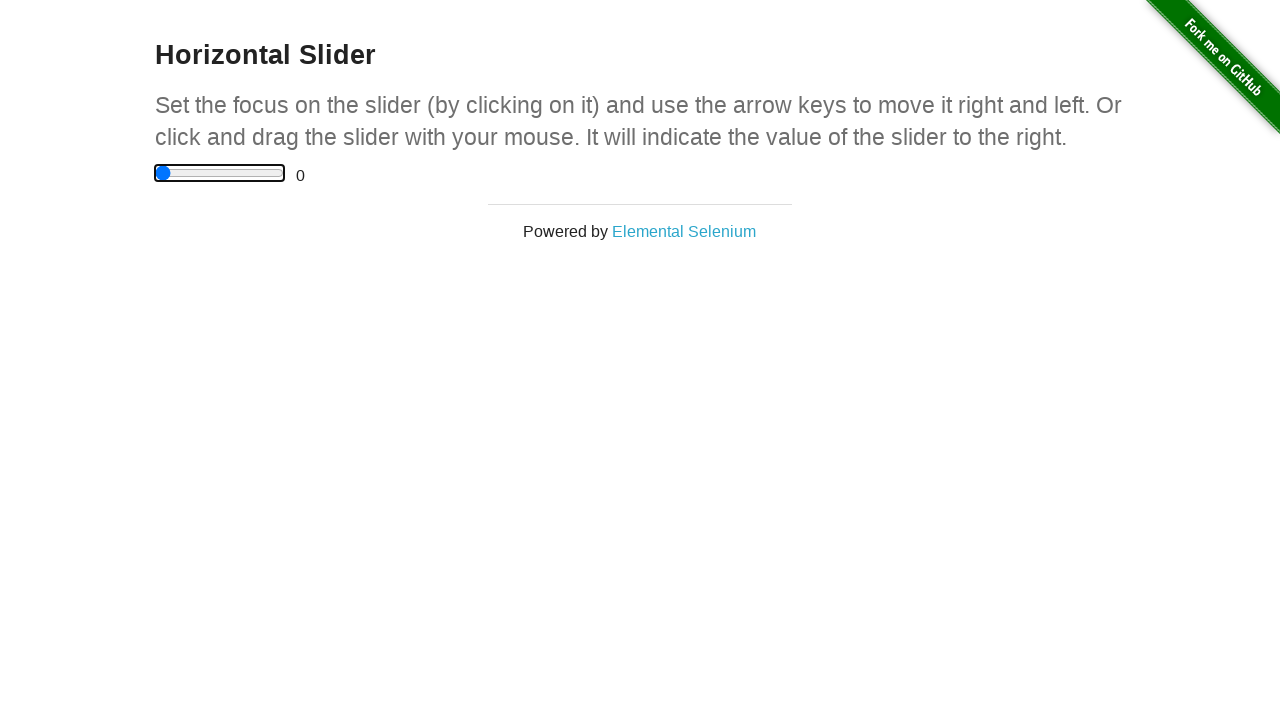

Pressed ArrowRight to move slider (step 1 of 5) on input[type='range']
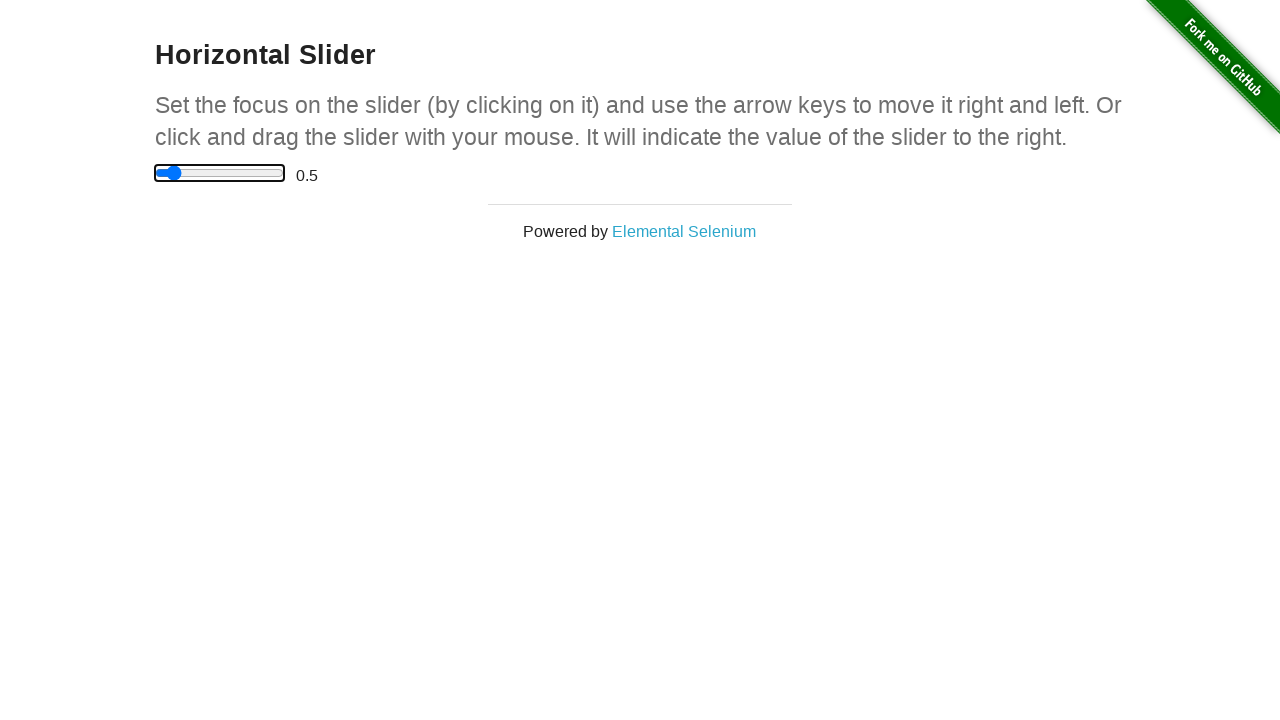

Pressed ArrowRight to move slider (step 2 of 5) on input[type='range']
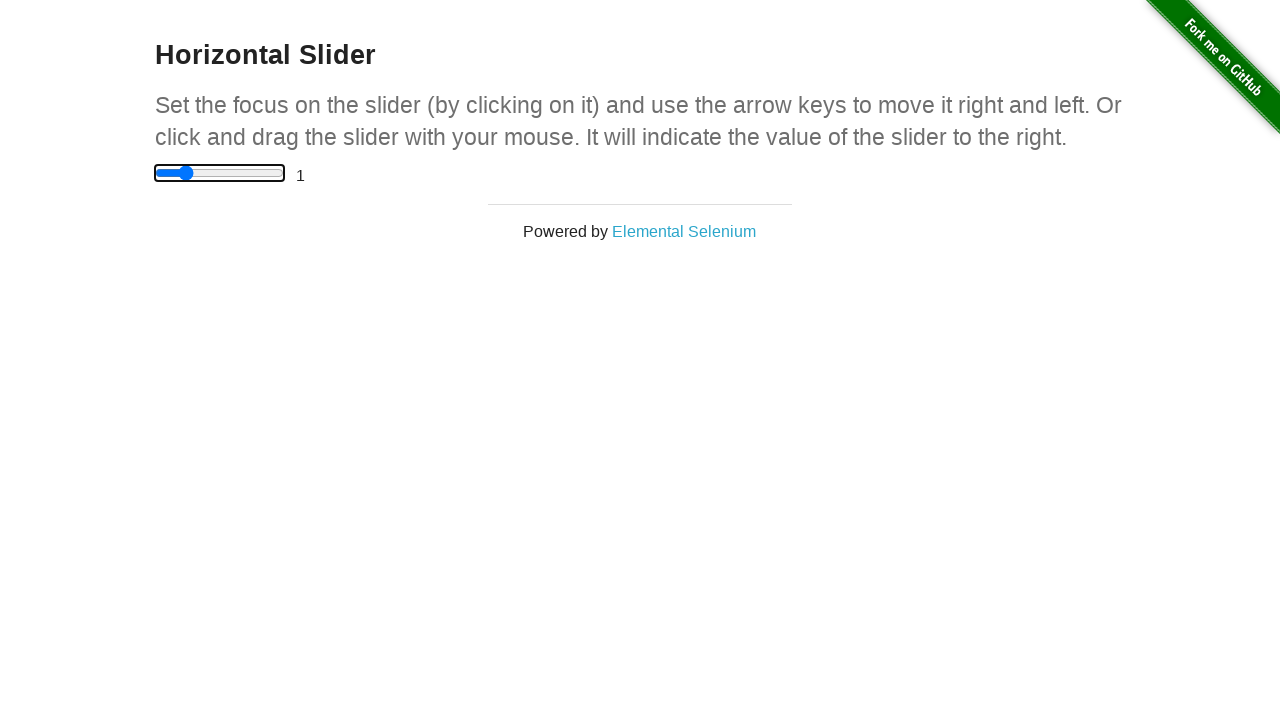

Pressed ArrowRight to move slider (step 3 of 5) on input[type='range']
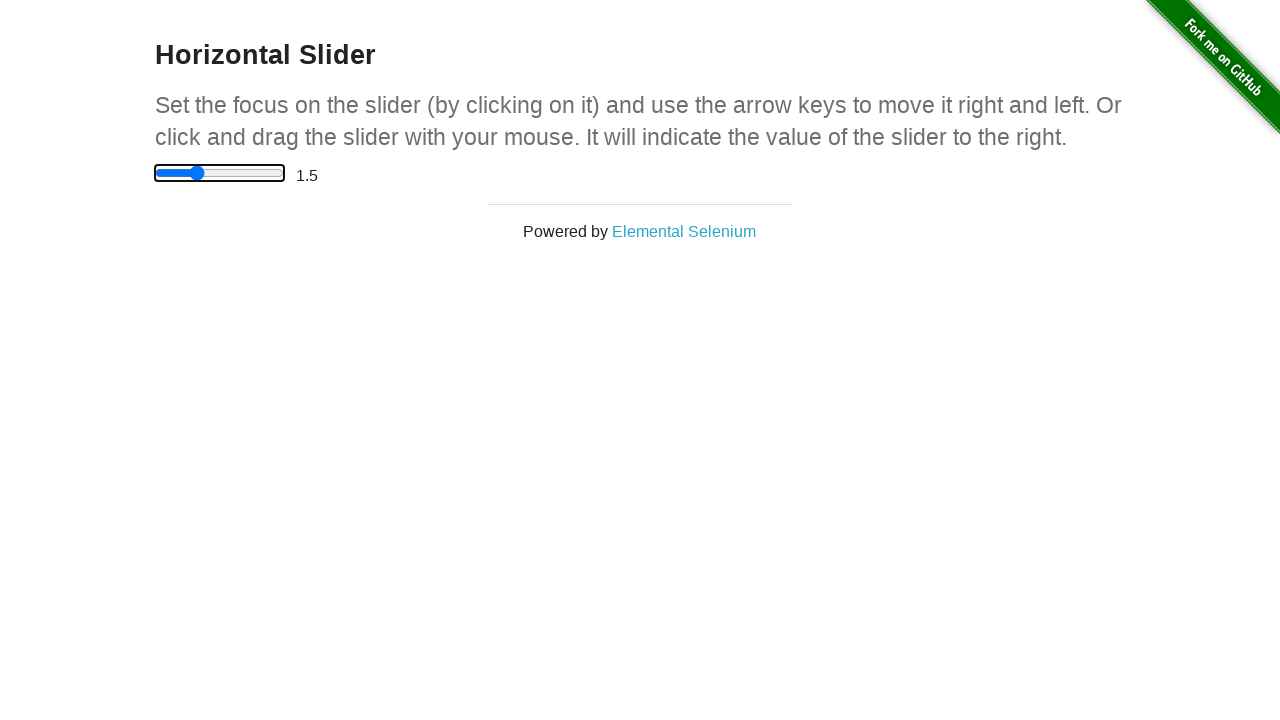

Pressed ArrowRight to move slider (step 4 of 5) on input[type='range']
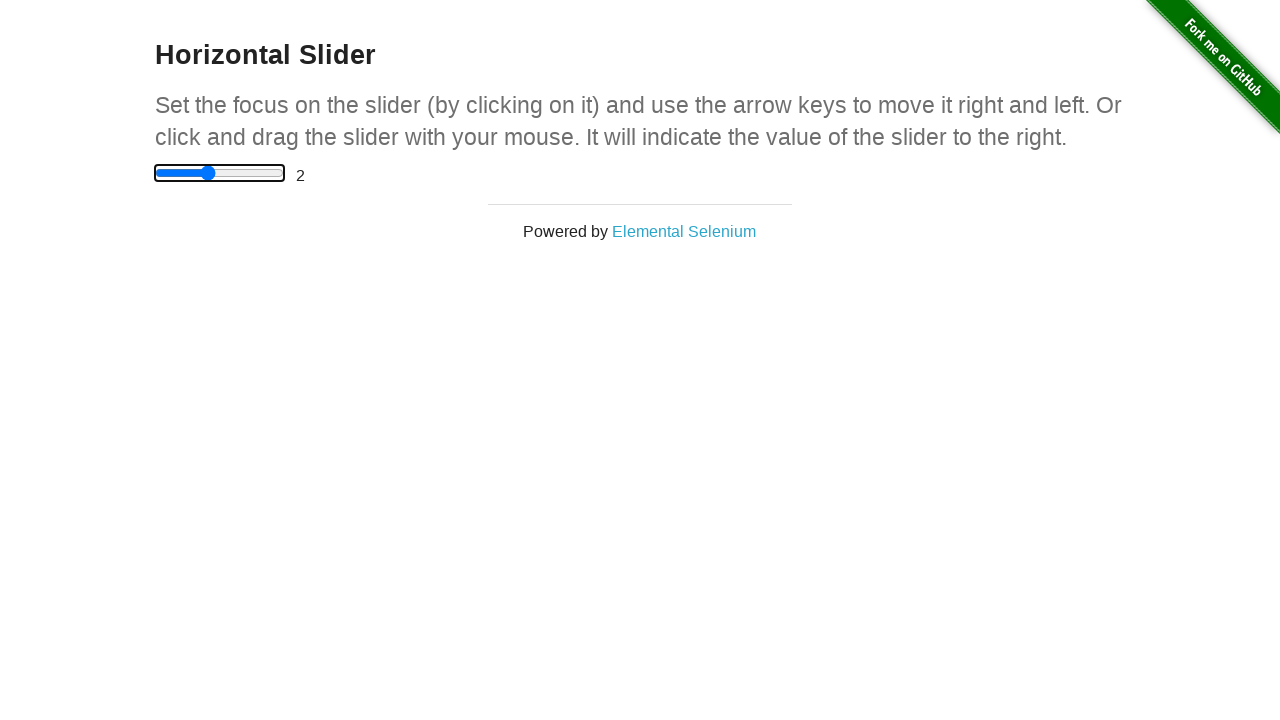

Pressed ArrowRight to move slider (step 5 of 5) on input[type='range']
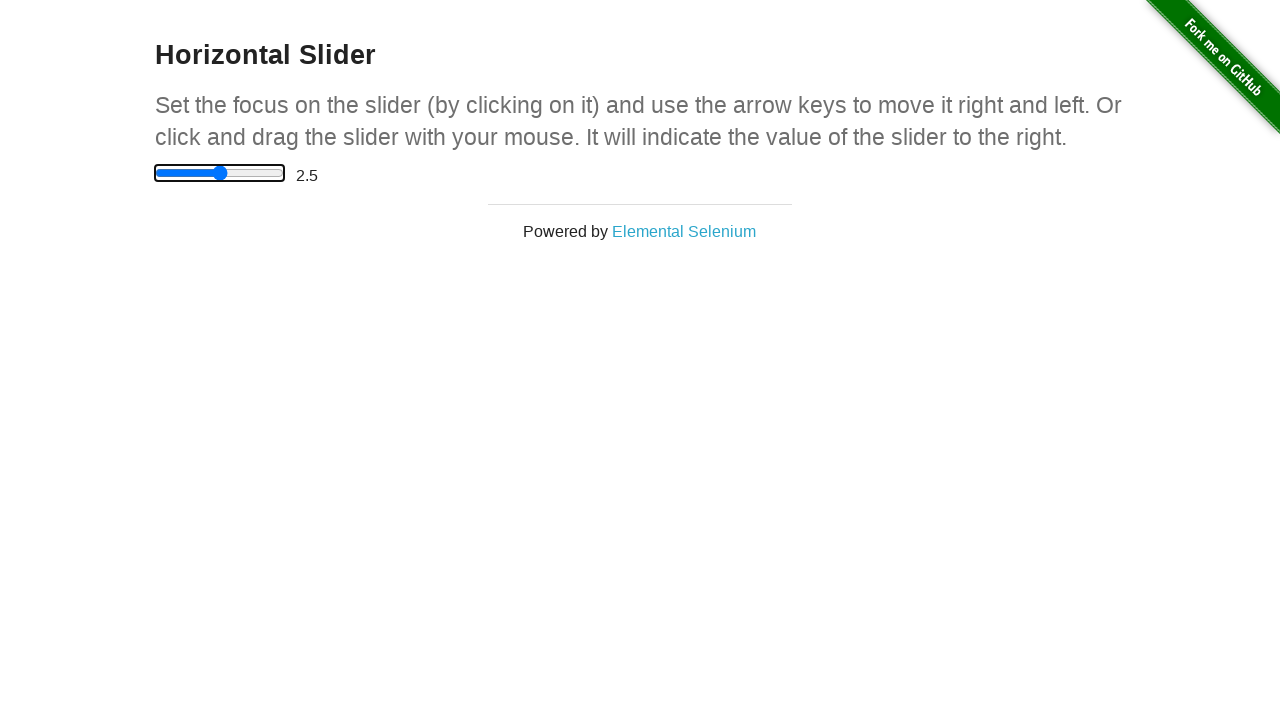

Waited 500ms for slider value to update
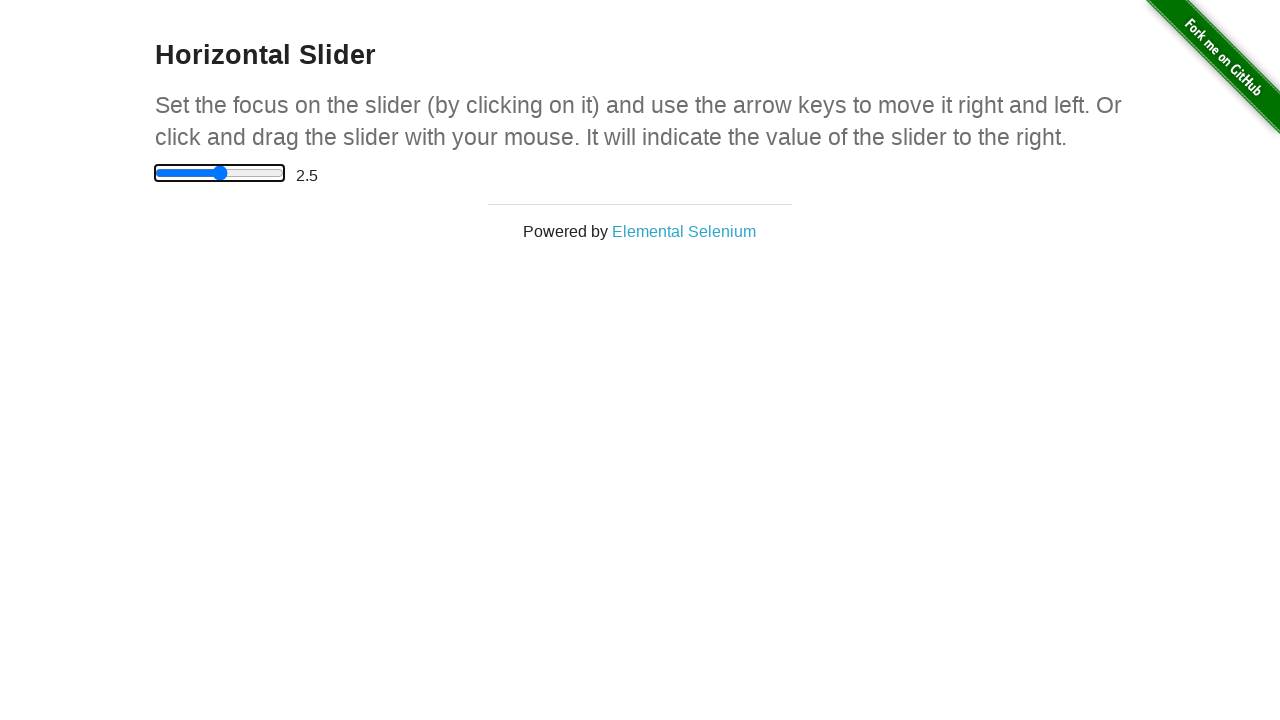

Confirmed range display element is visible
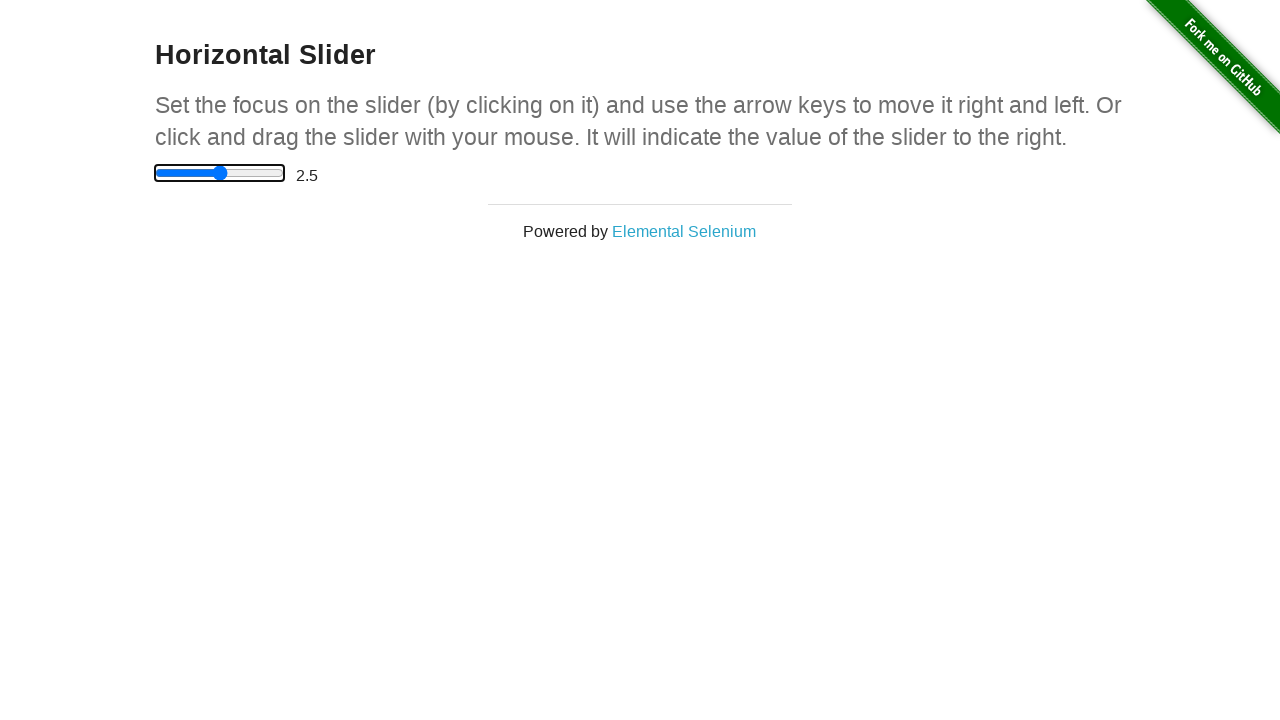

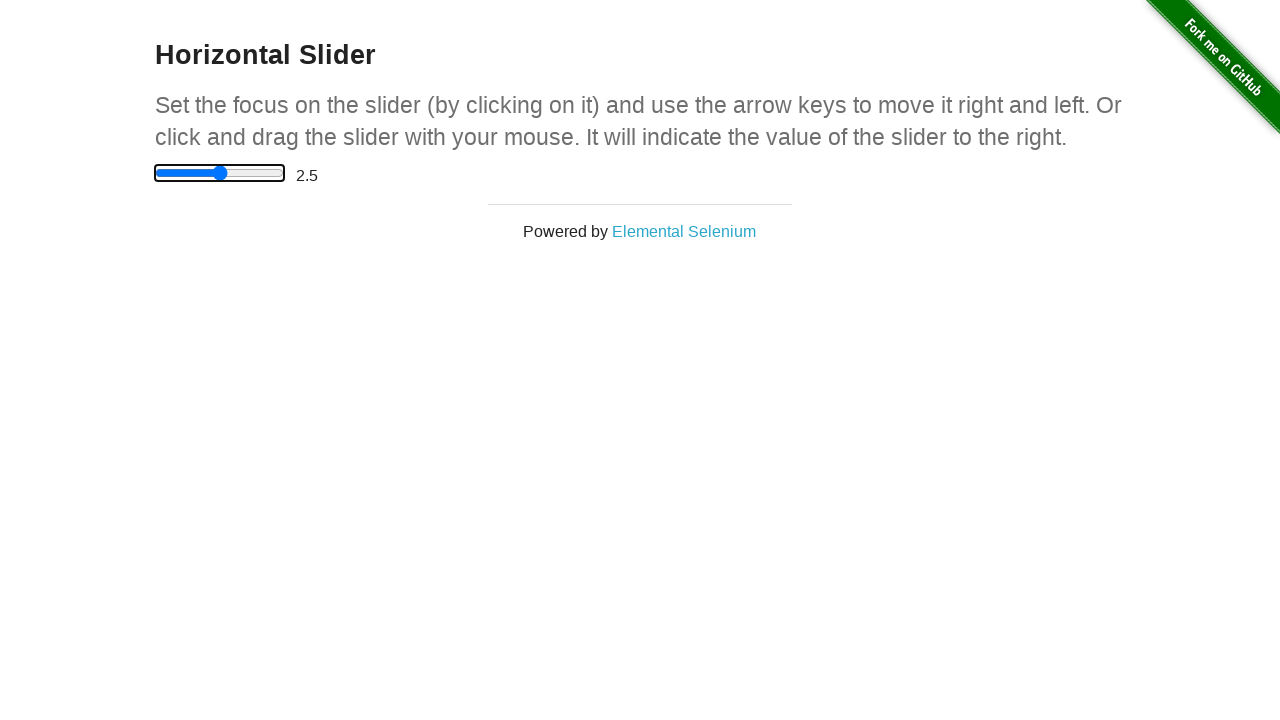